Tests file download functionality by navigating to a download page and clicking on a file link to download a PDF file.

Starting URL: https://the-internet.herokuapp.com/download

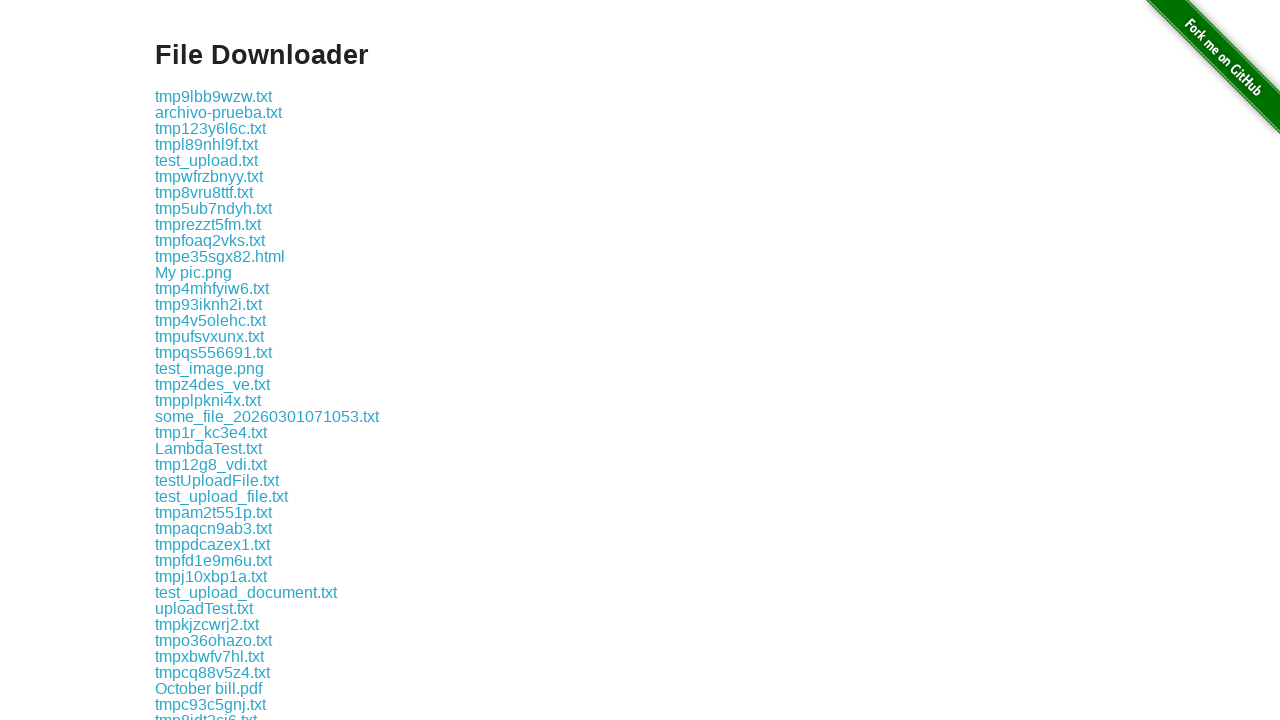

Waited for PDF download links to load on the page
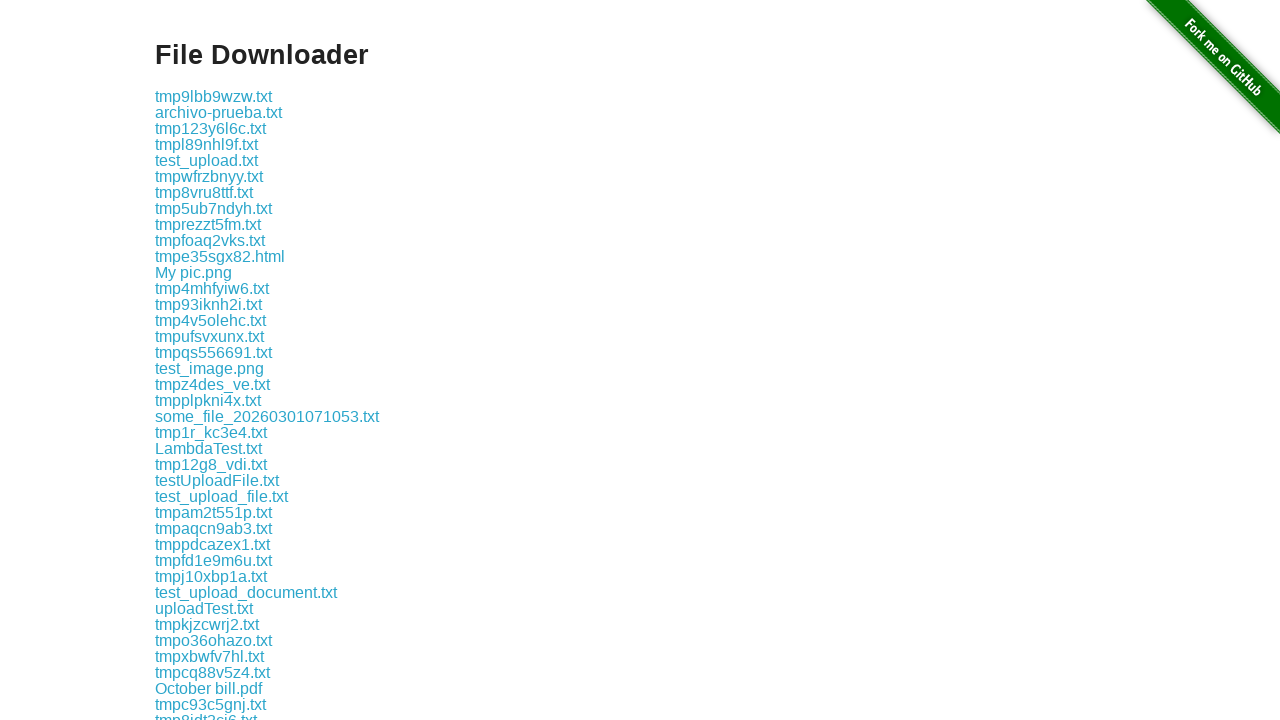

Clicked on sample.pdf download link at (194, 360) on a:has-text('sample.pdf')
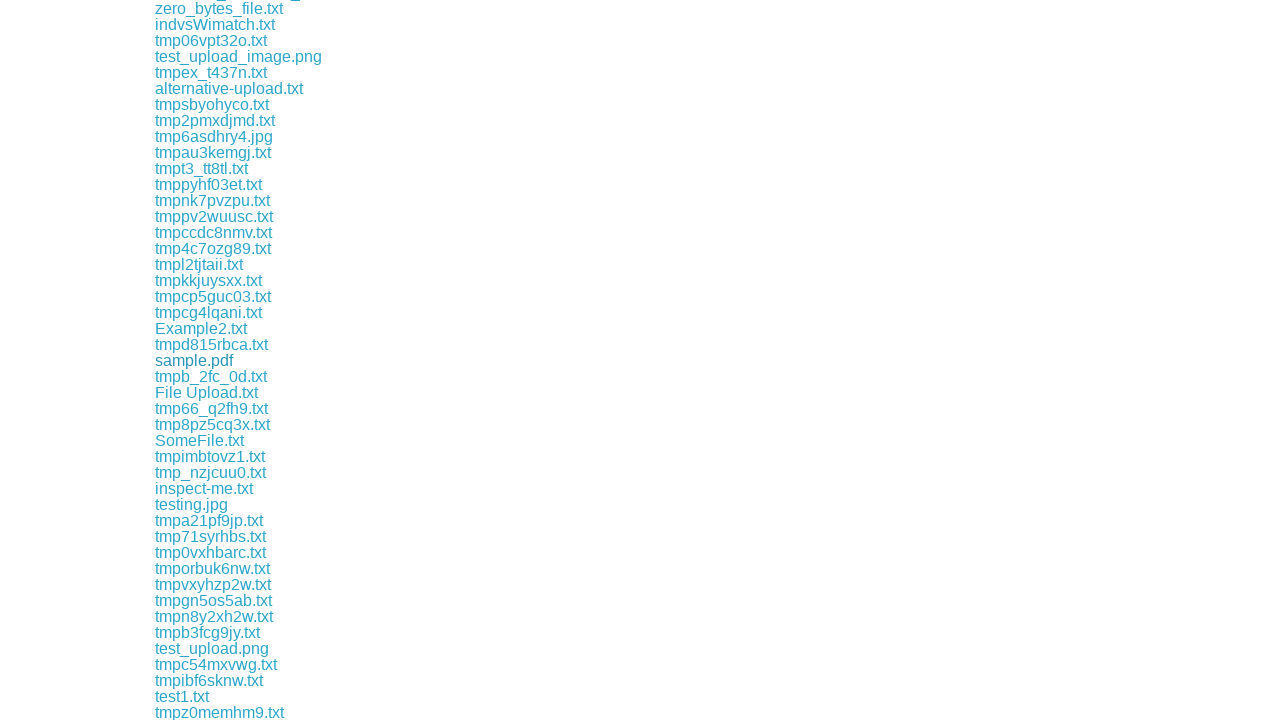

Waited for PDF file download to complete
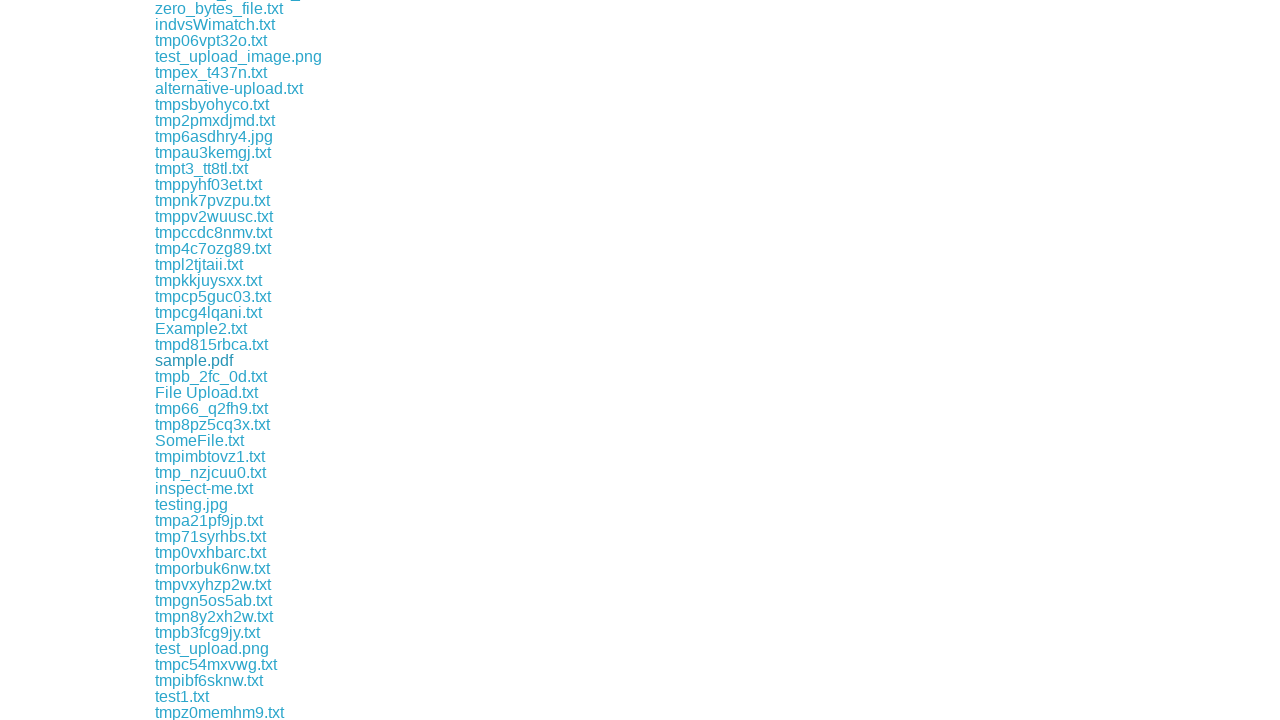

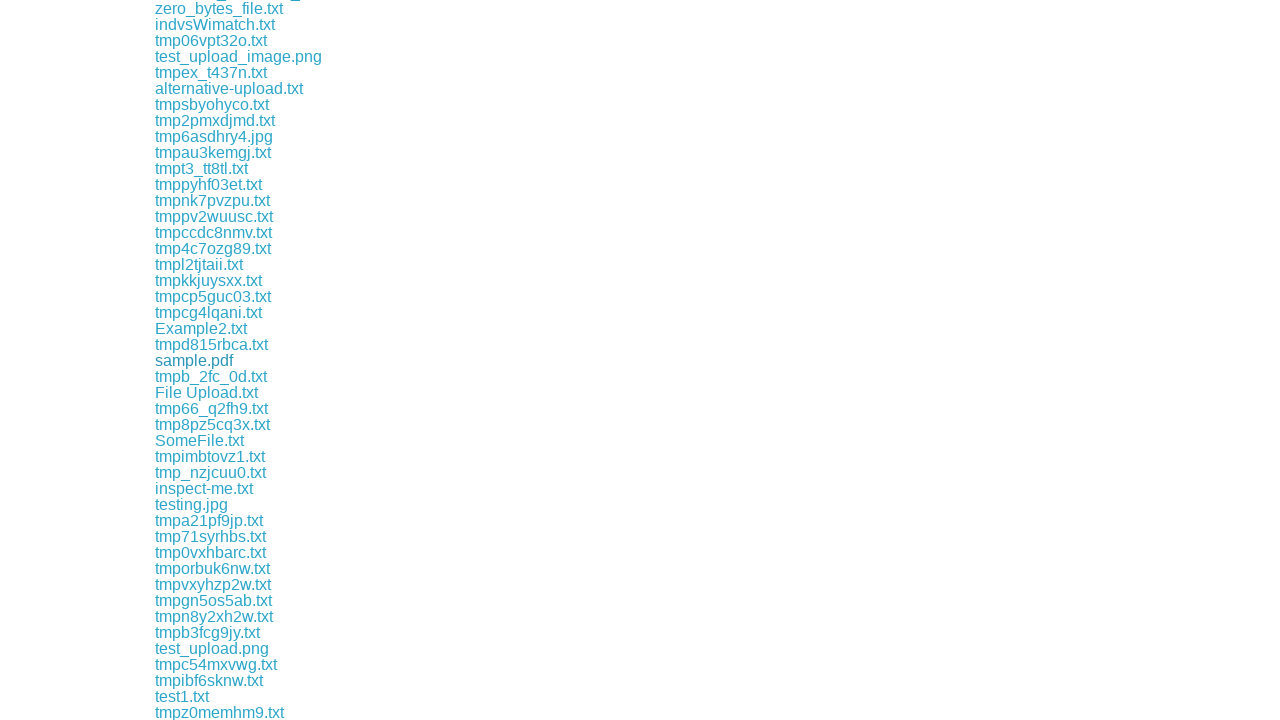